Tests JavaScript alert functionality by clicking a button to trigger an alert and accepting it

Starting URL: https://automationfc.github.io/basic-form/index.html

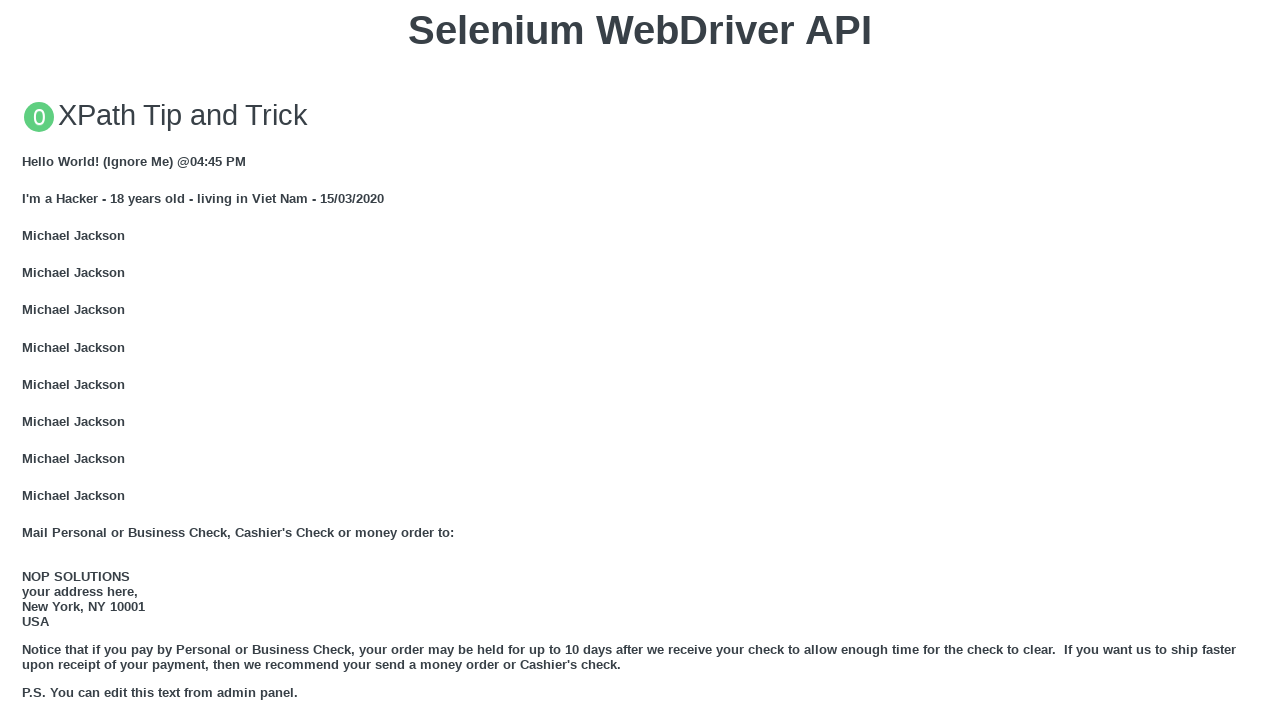

Scrolled to 'Click for JS Alert' button
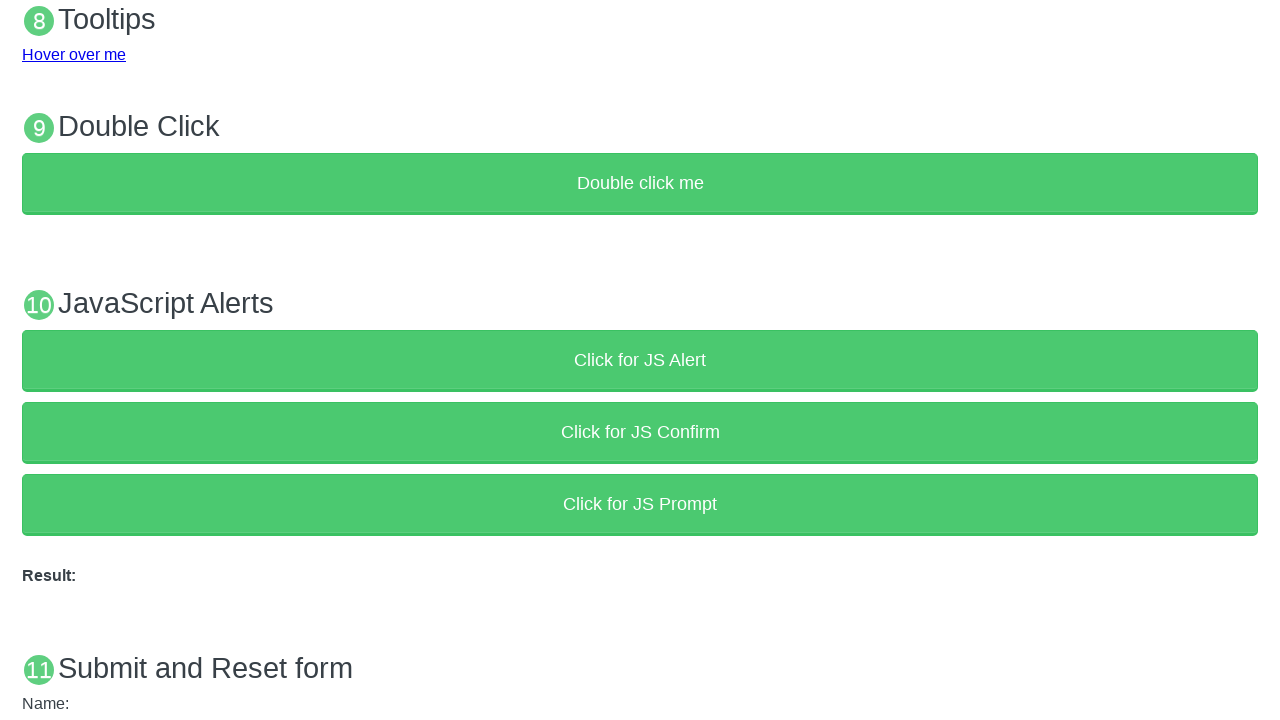

Clicked 'Click for JS Alert' button to trigger JavaScript alert at (640, 360) on xpath=//button[text()='Click for JS Alert']
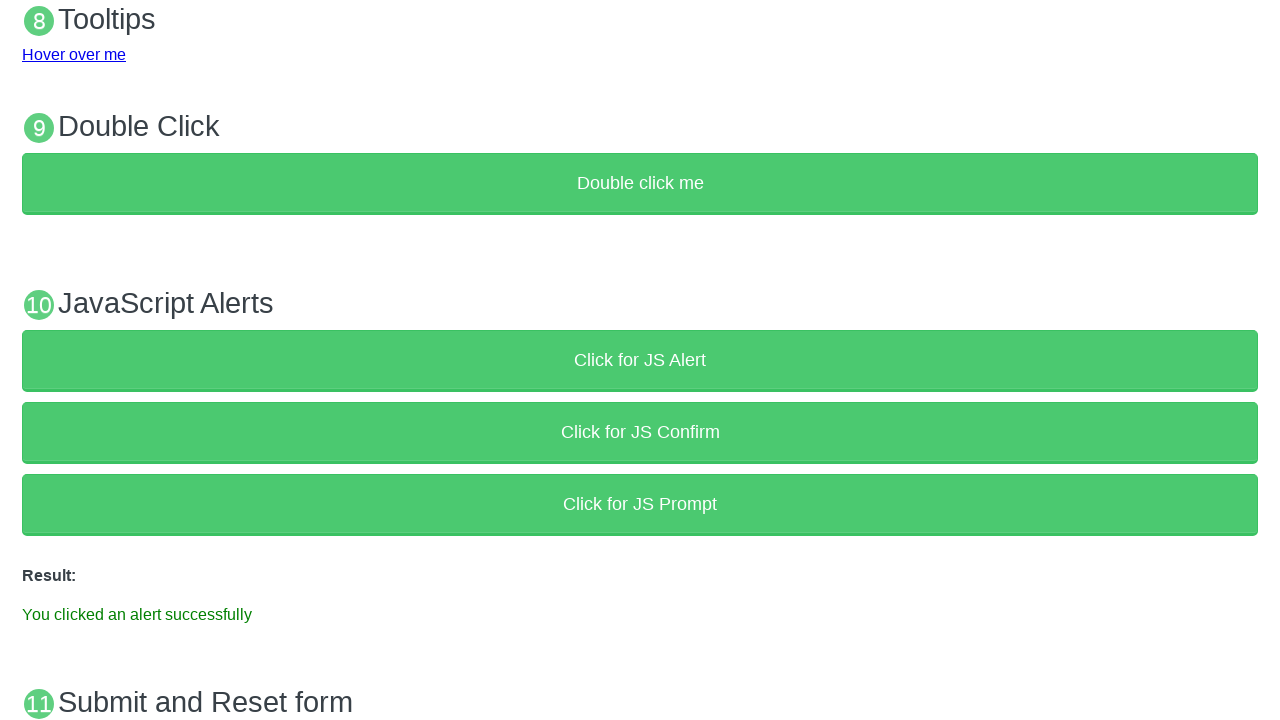

Set up dialog handler to accept alert
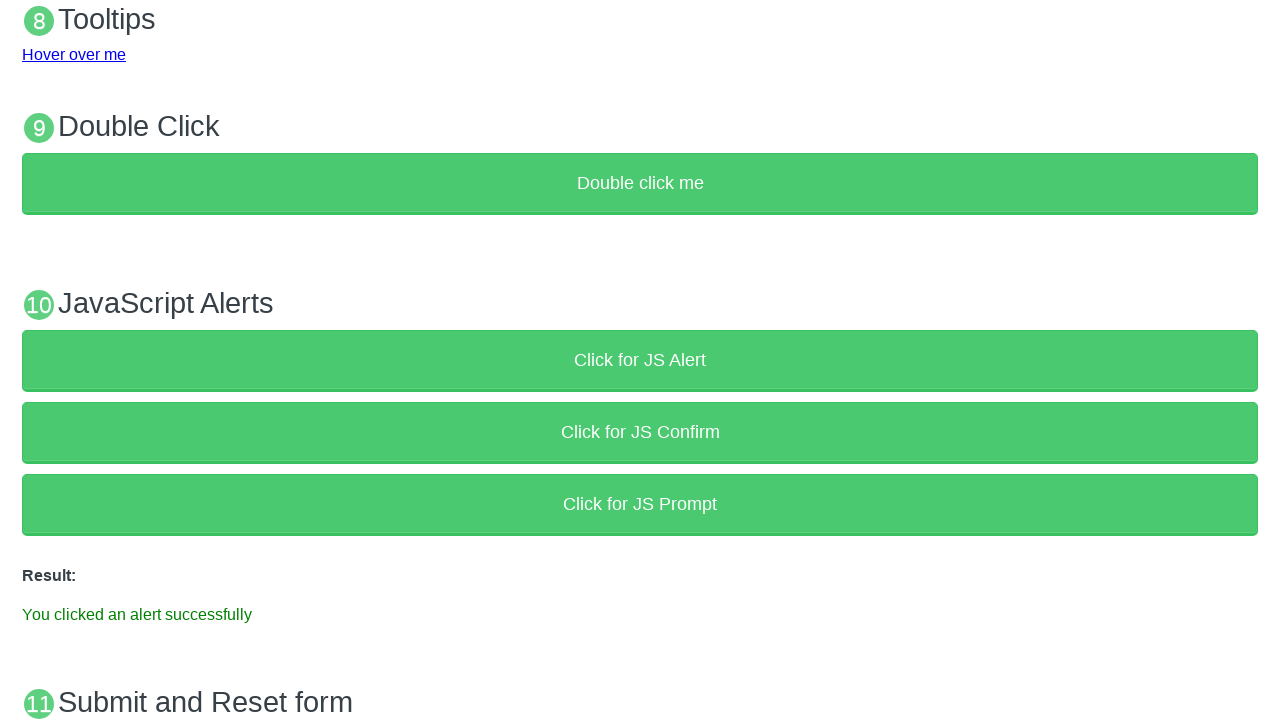

Alert accepted and success message verified
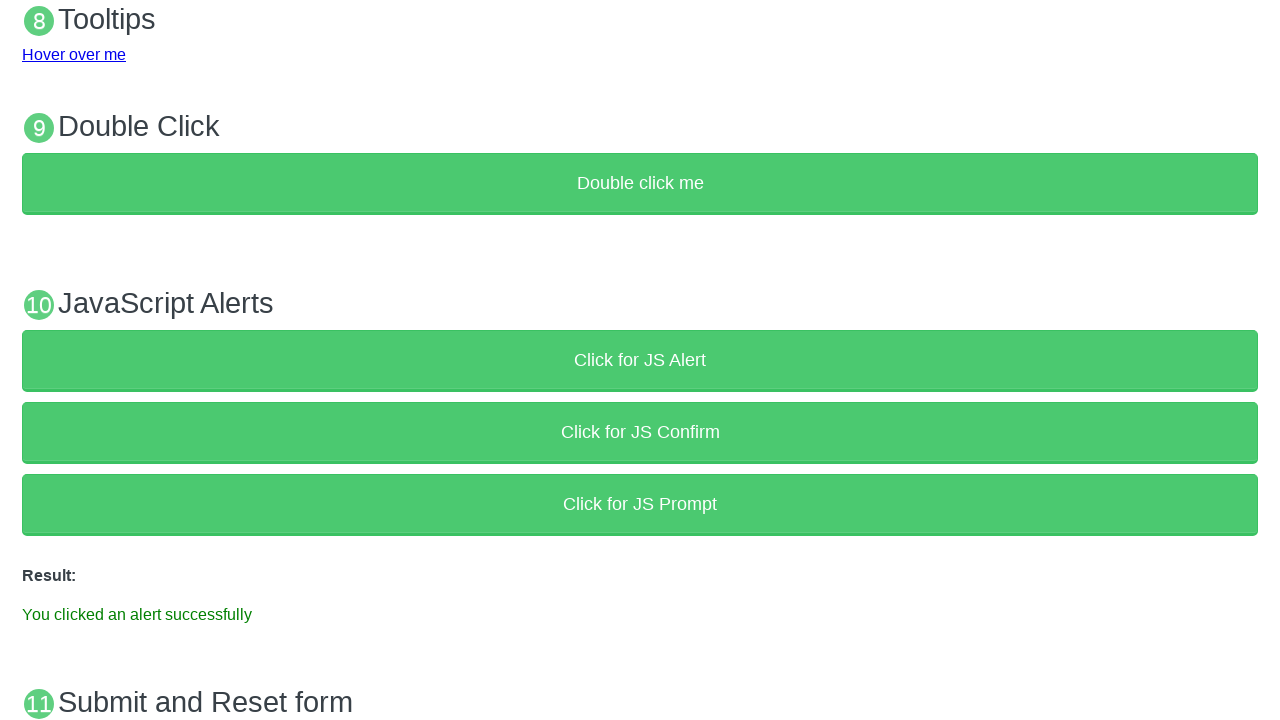

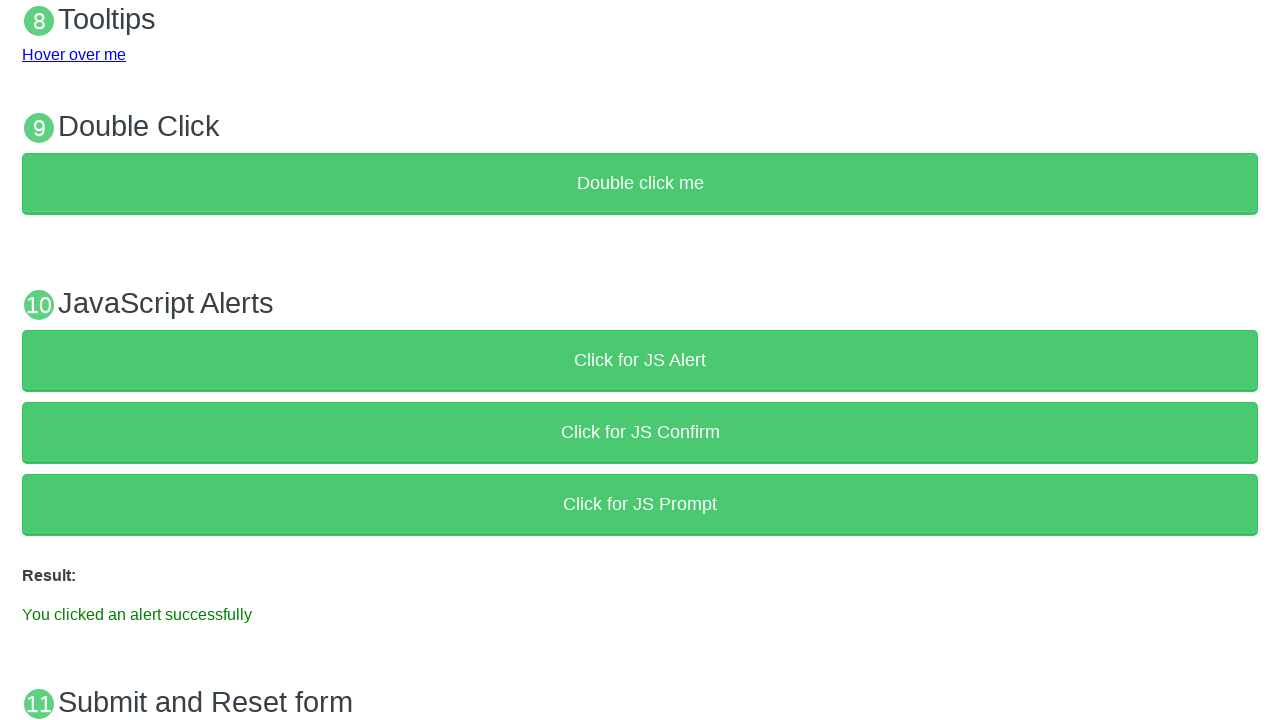